Tests JavaScript alert handling by clicking a button that triggers an alert and then accepting the alert dialog.

Starting URL: http://demo.automationtesting.in/Alerts.html

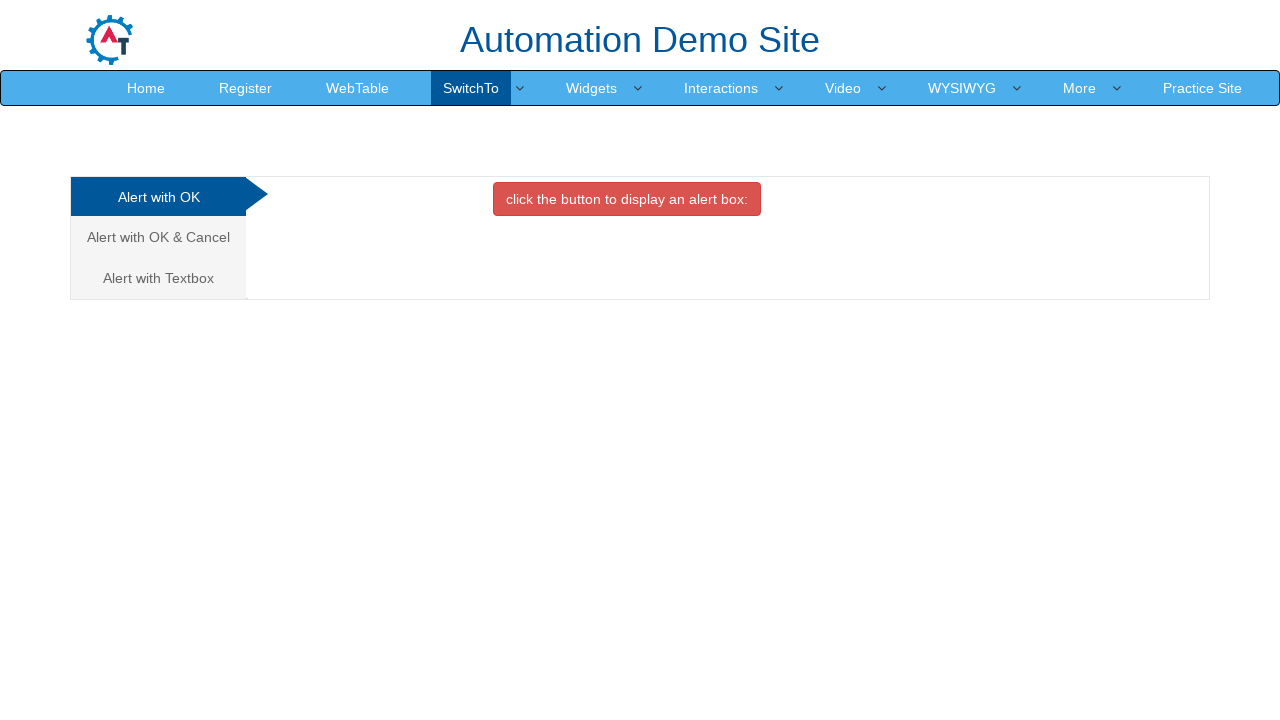

Set up dialog handler to accept alerts
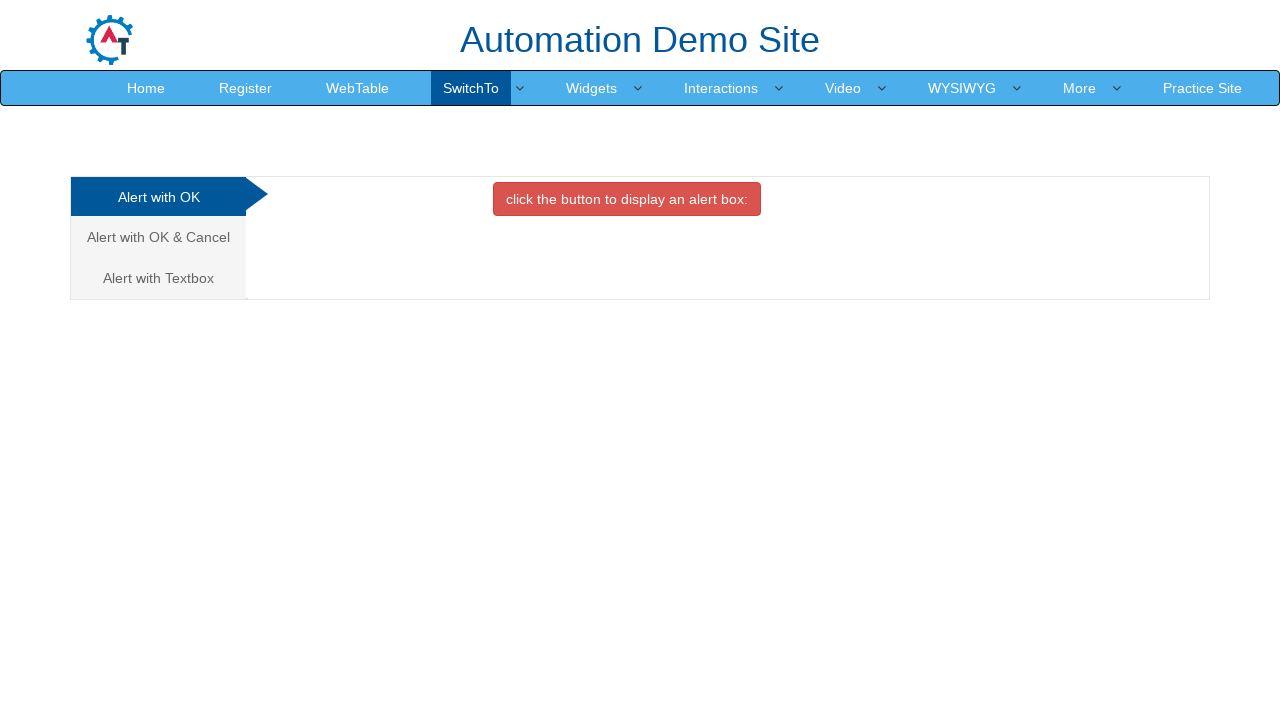

Clicked the danger button that triggers the JavaScript alert at (627, 199) on button.btn.btn-danger
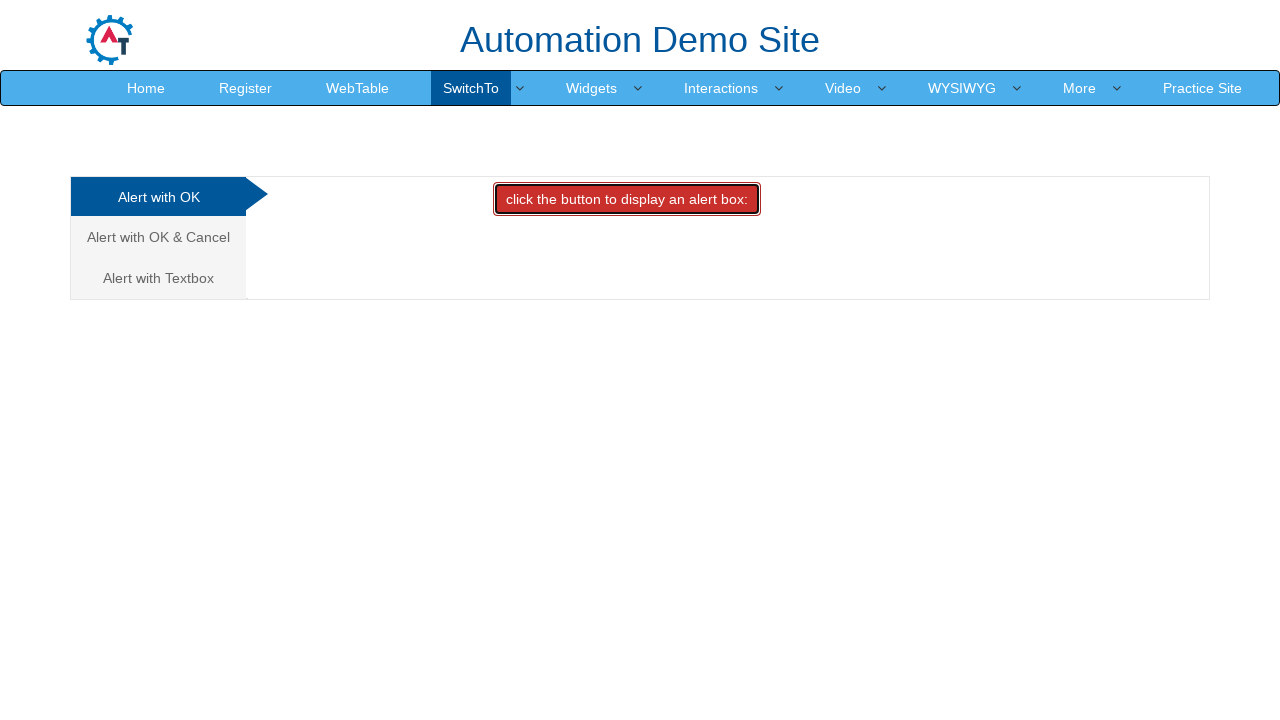

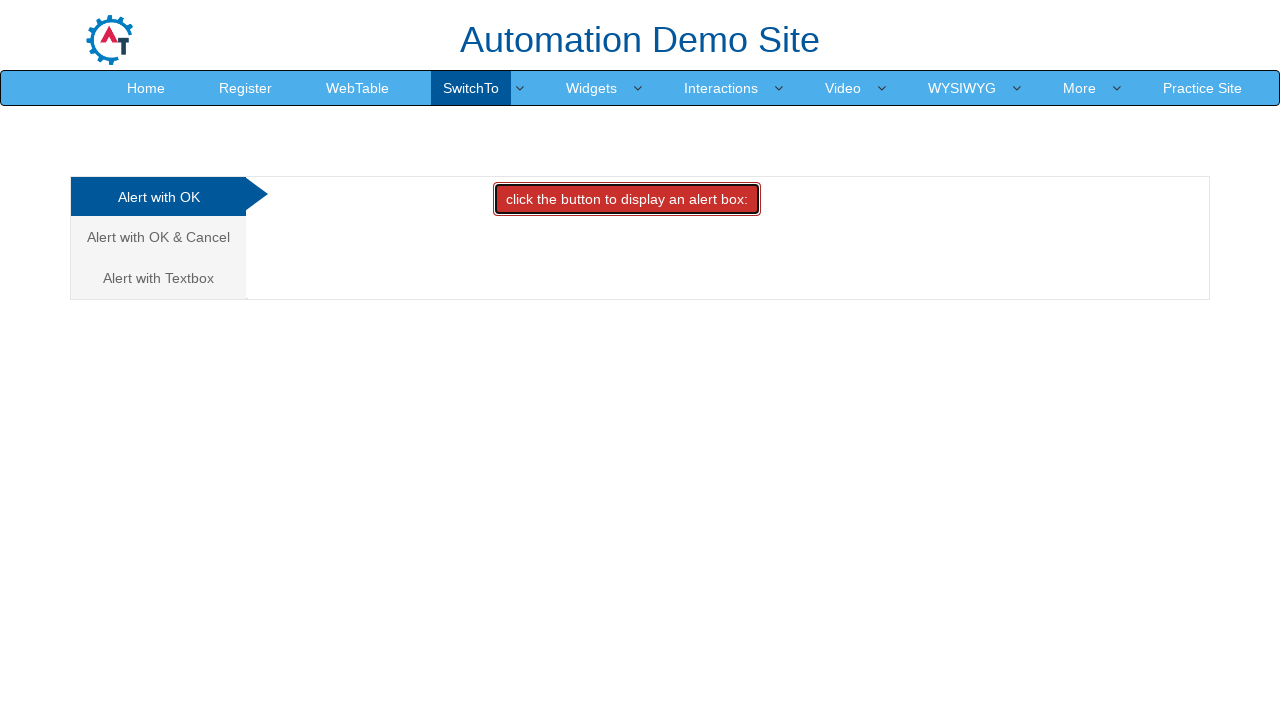